Tests a number input form by entering various values, submitting the form, and verifying error messages or success alerts

Starting URL: https://kristinek.github.io/site/tasks/enter_a_number

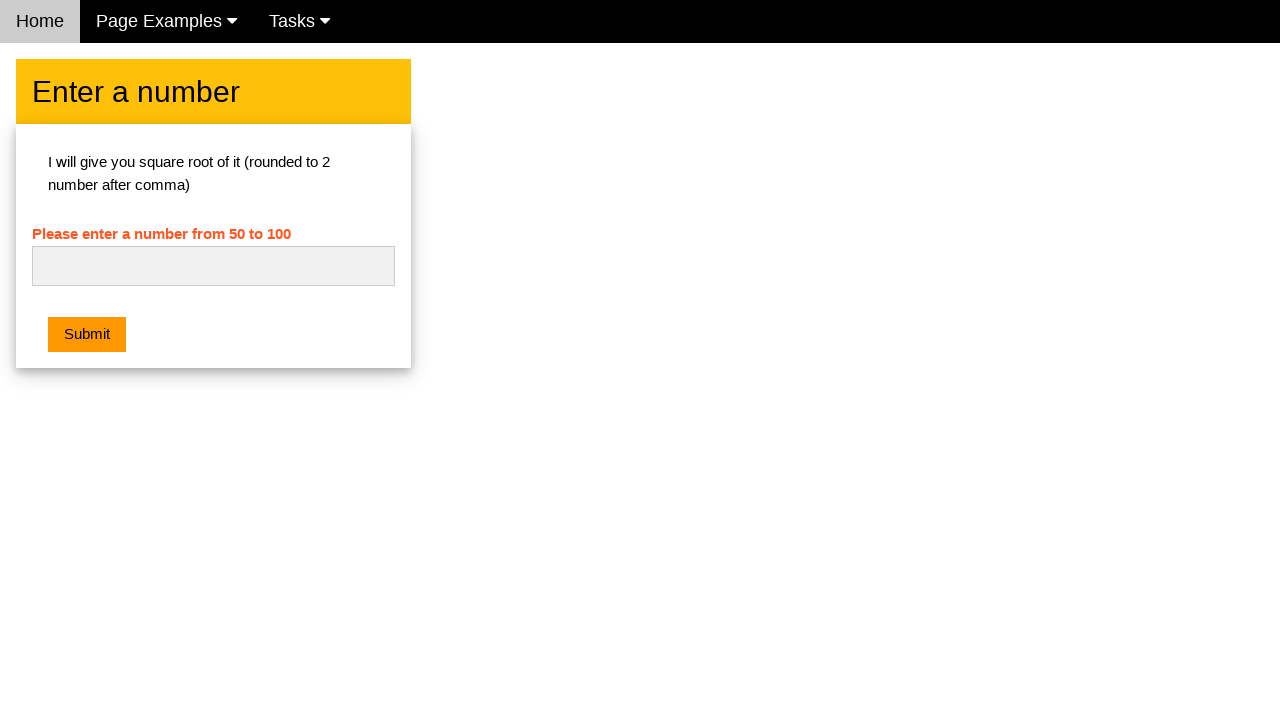

Filled number input field with '42' on #numb
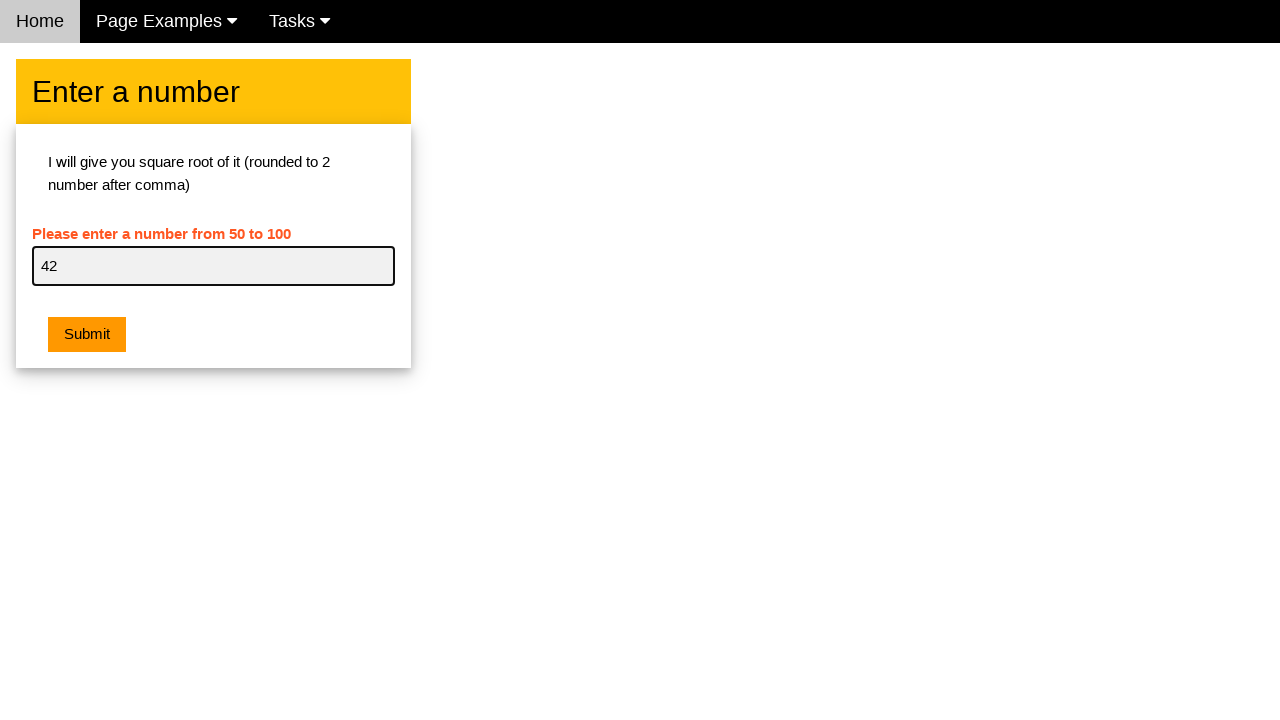

Clicked Submit button at (87, 335) on xpath=//button[contains(text(),'Submit')]
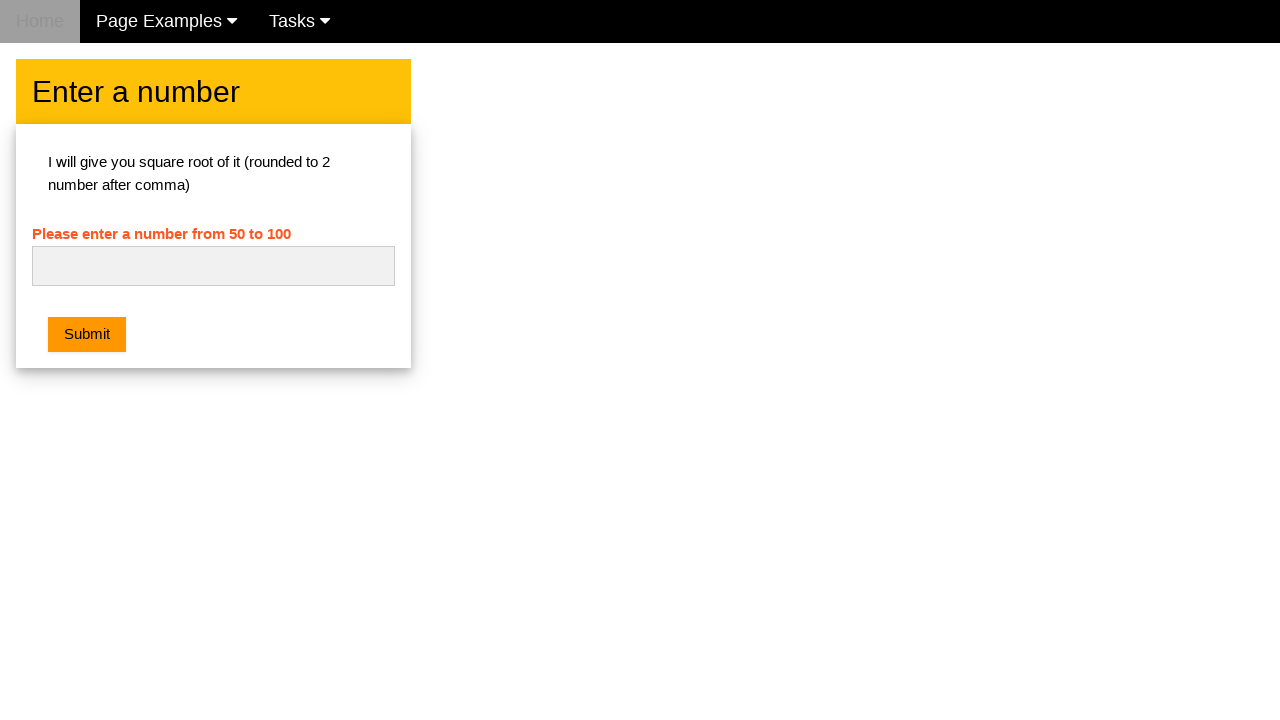

Waited 500ms for potential alert
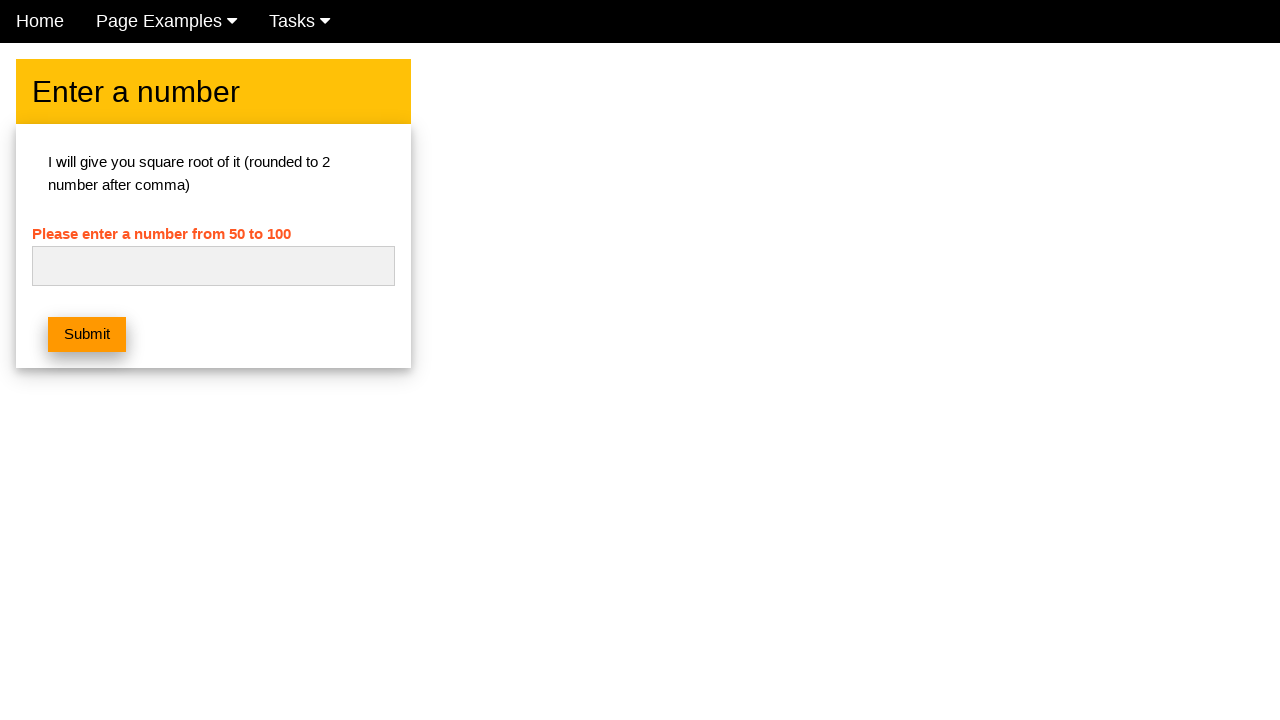

Dialog handler registered and dialog accepted
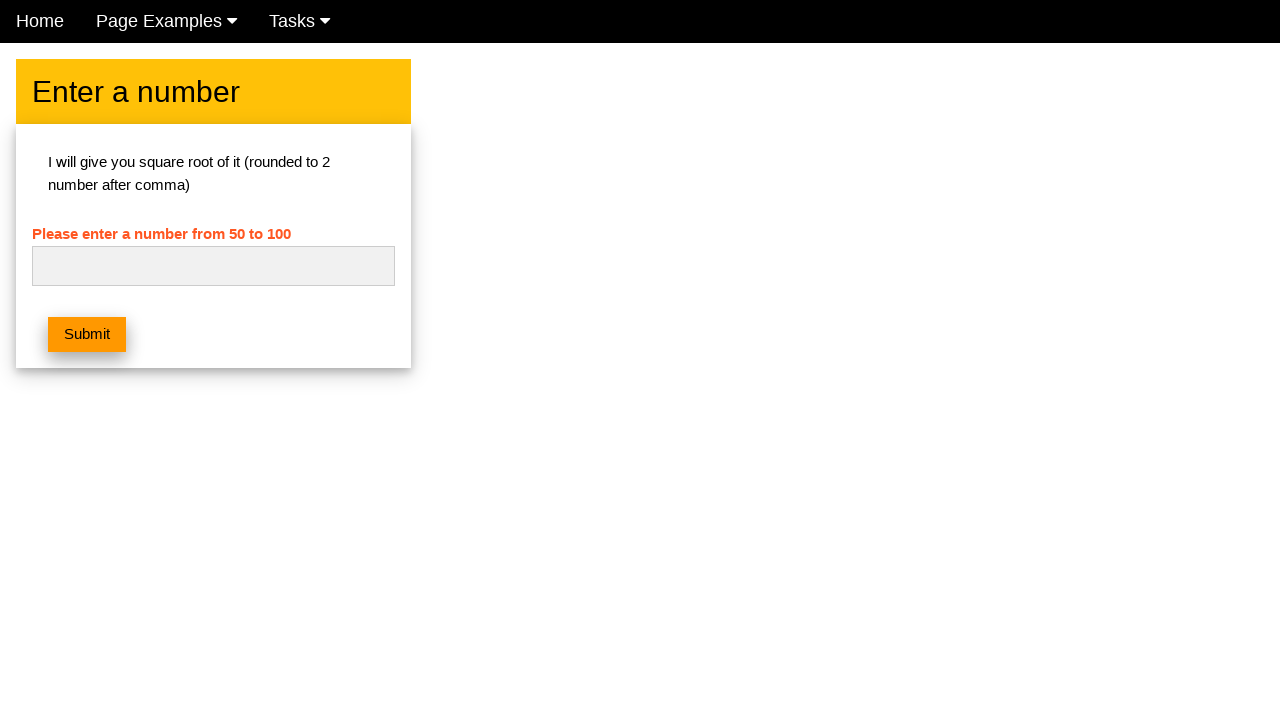

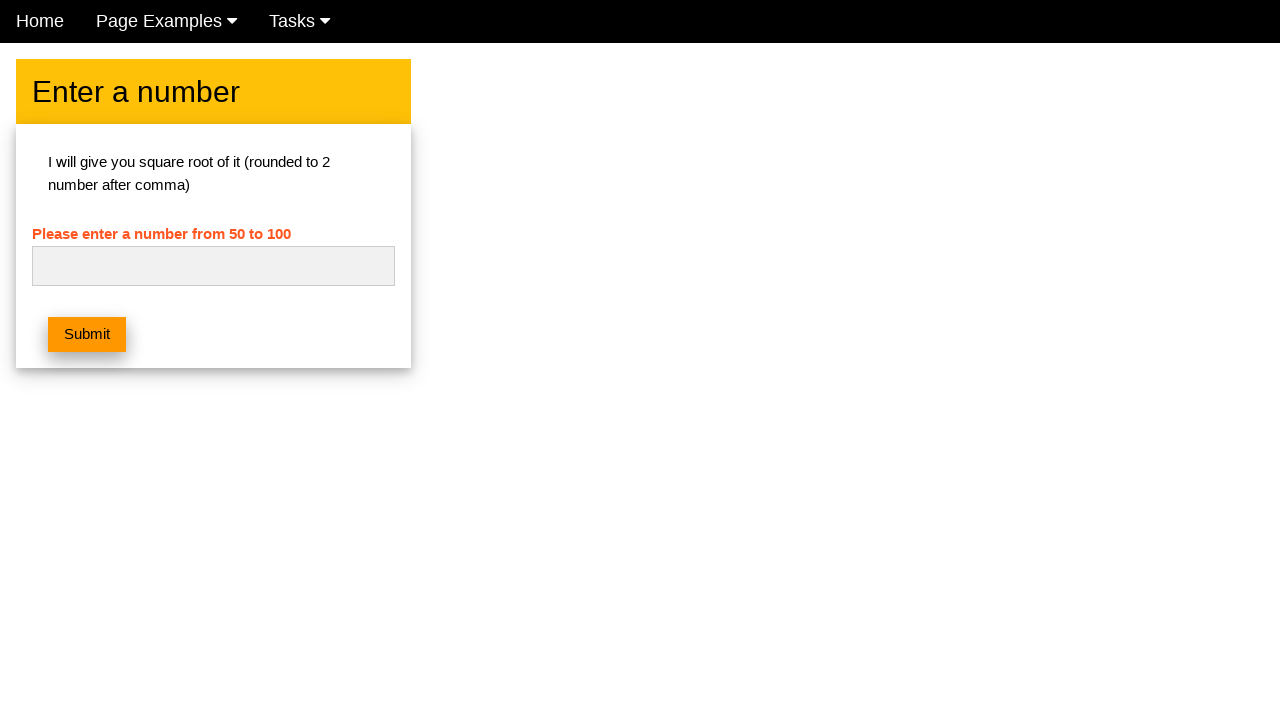